Tests autocomplete suggestion functionality by typing a partial country name and selecting 'India' from the dropdown suggestions

Starting URL: https://rahulshettyacademy.com/AutomationPractice/

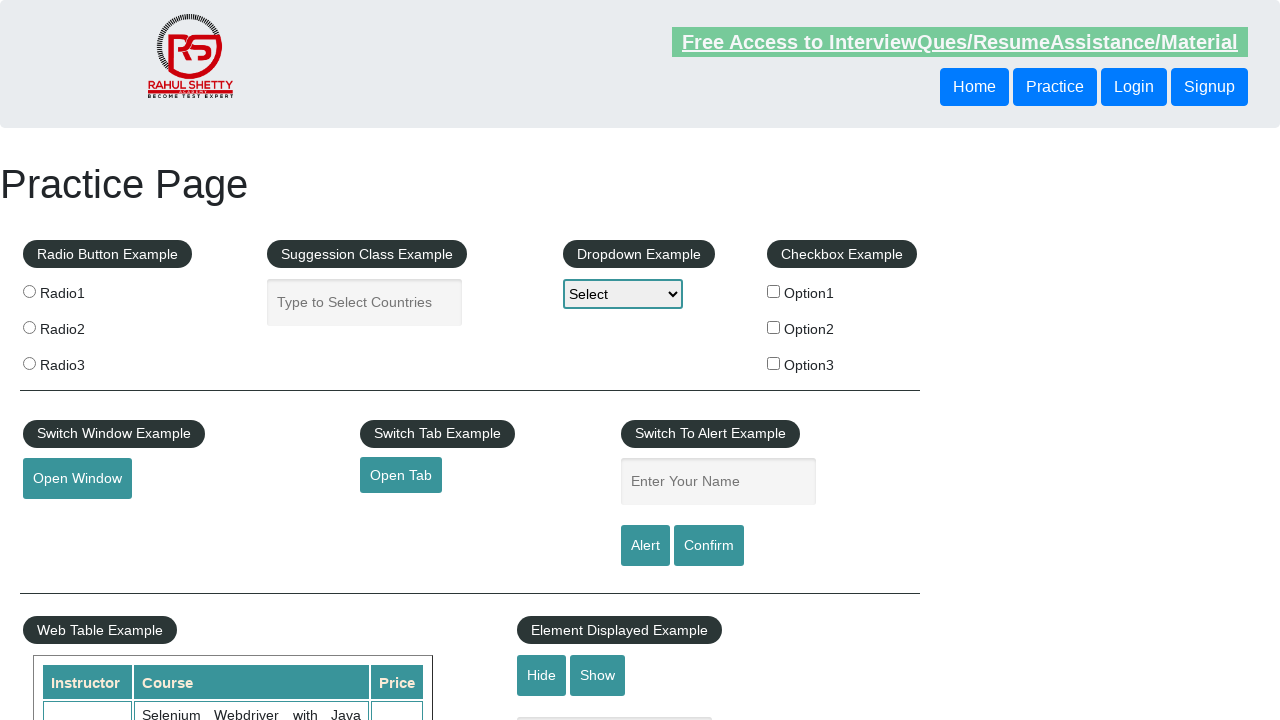

Typed 'ind' in autocomplete field to search for countries on #autocomplete
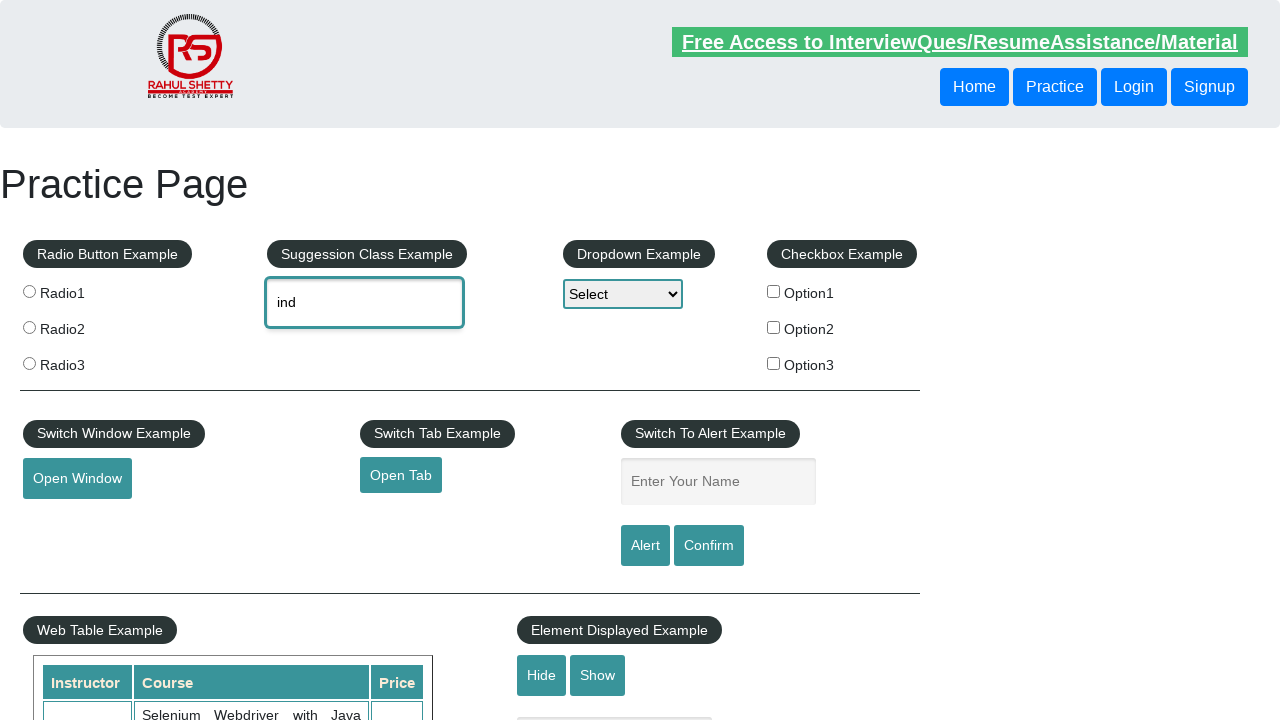

Autocomplete suggestions dropdown appeared
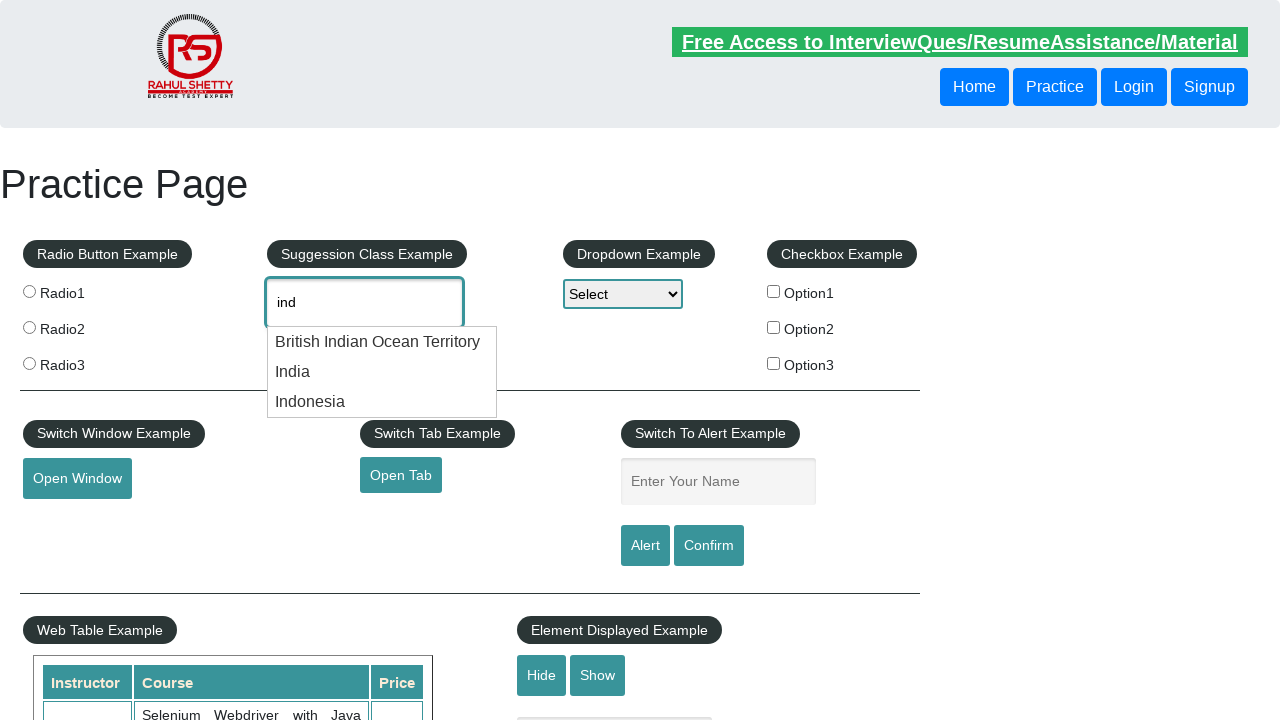

Selected 'India' from the autocomplete suggestions at (382, 342) on ul li.ui-menu-item:has-text('India')
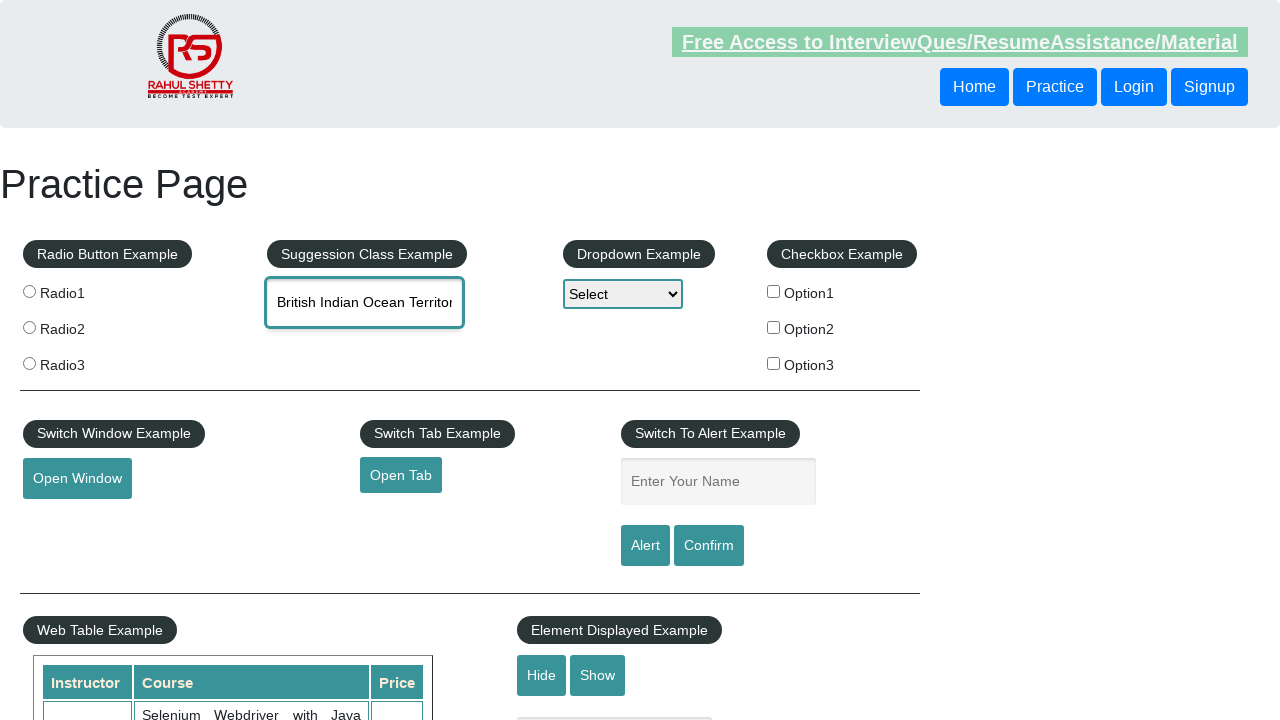

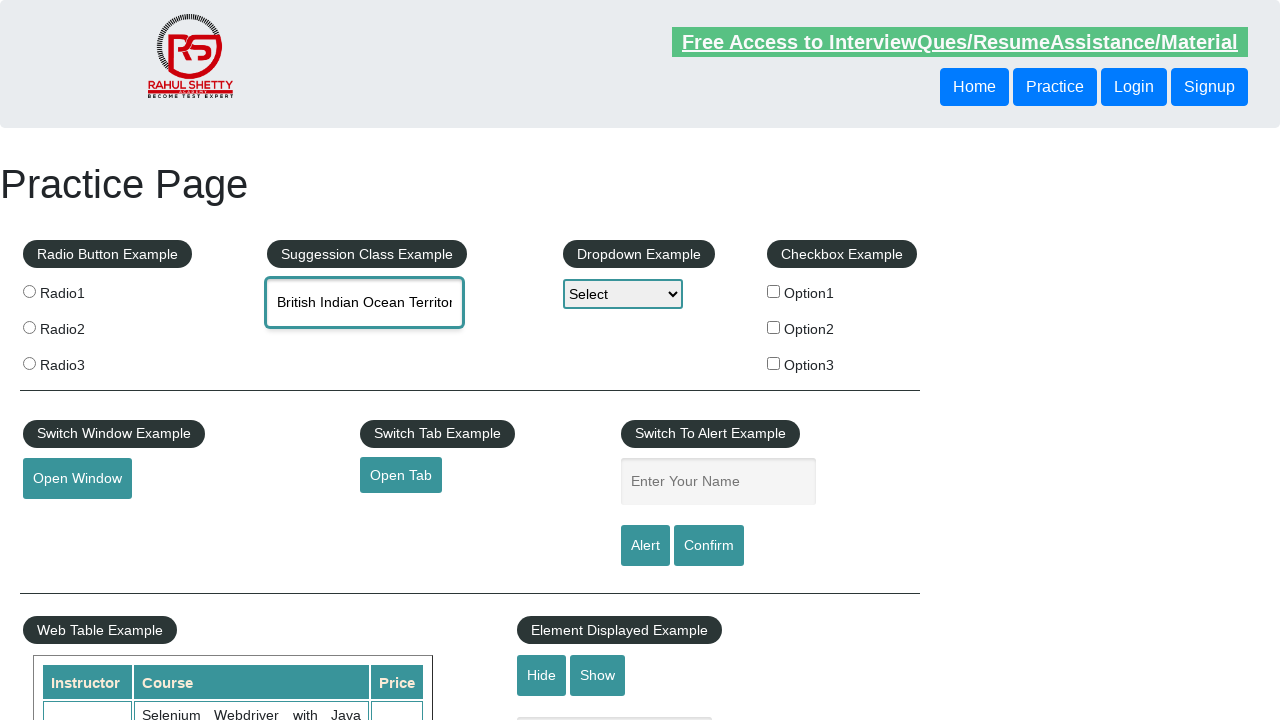